Clicks Submit New Language menu item and verifies the submenu header text

Starting URL: http://www.99-bottles-of-beer.net/

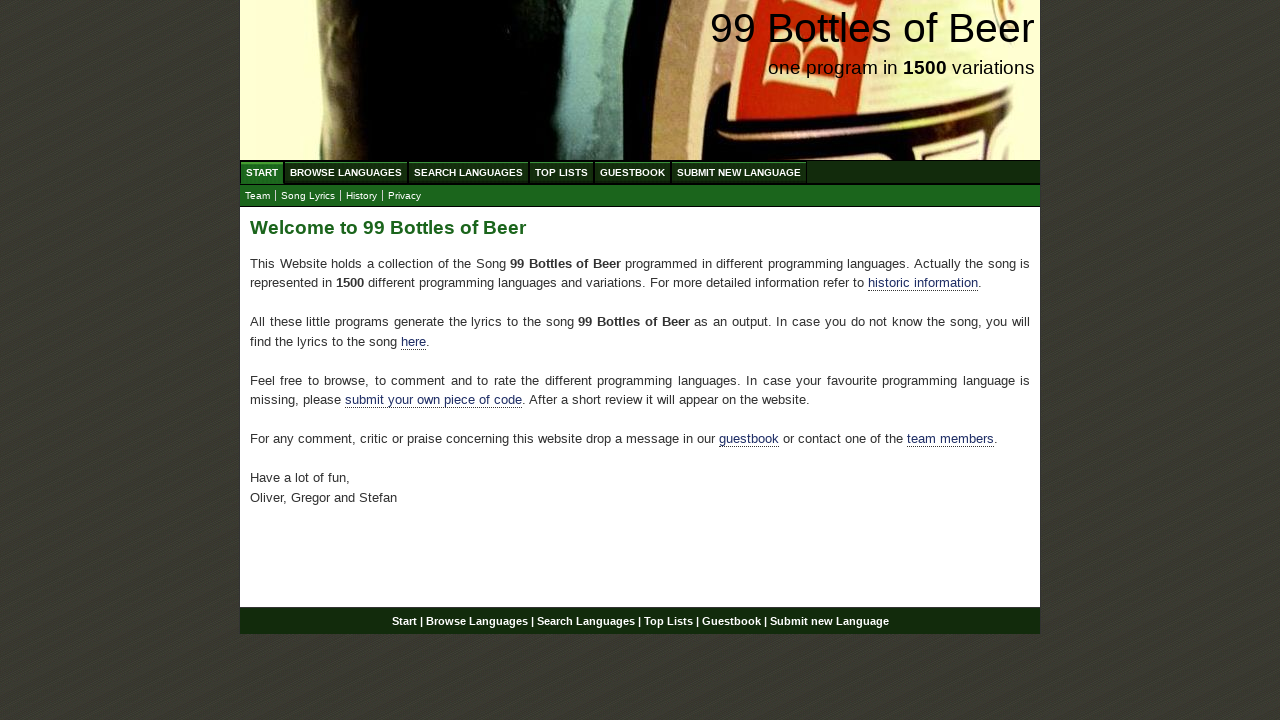

Clicked Submit menu item at (739, 172) on xpath=//*[@id='menu']/li[6]/a
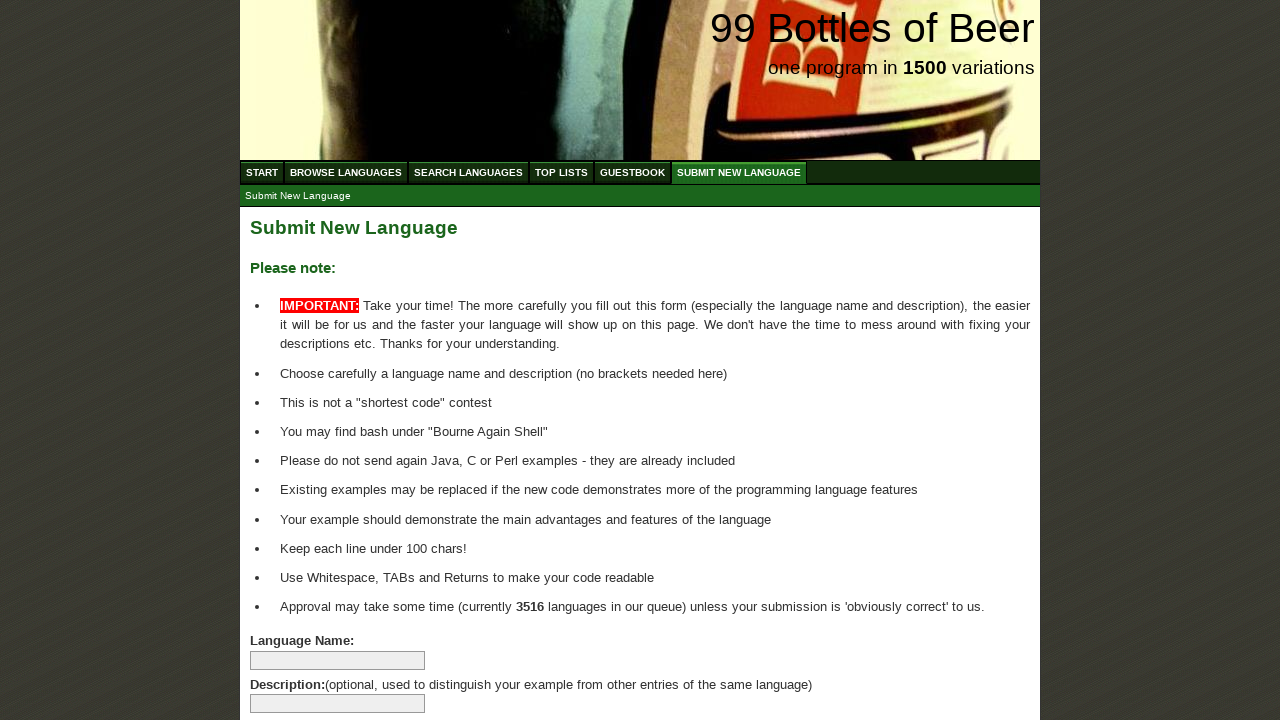

Submenu header became visible
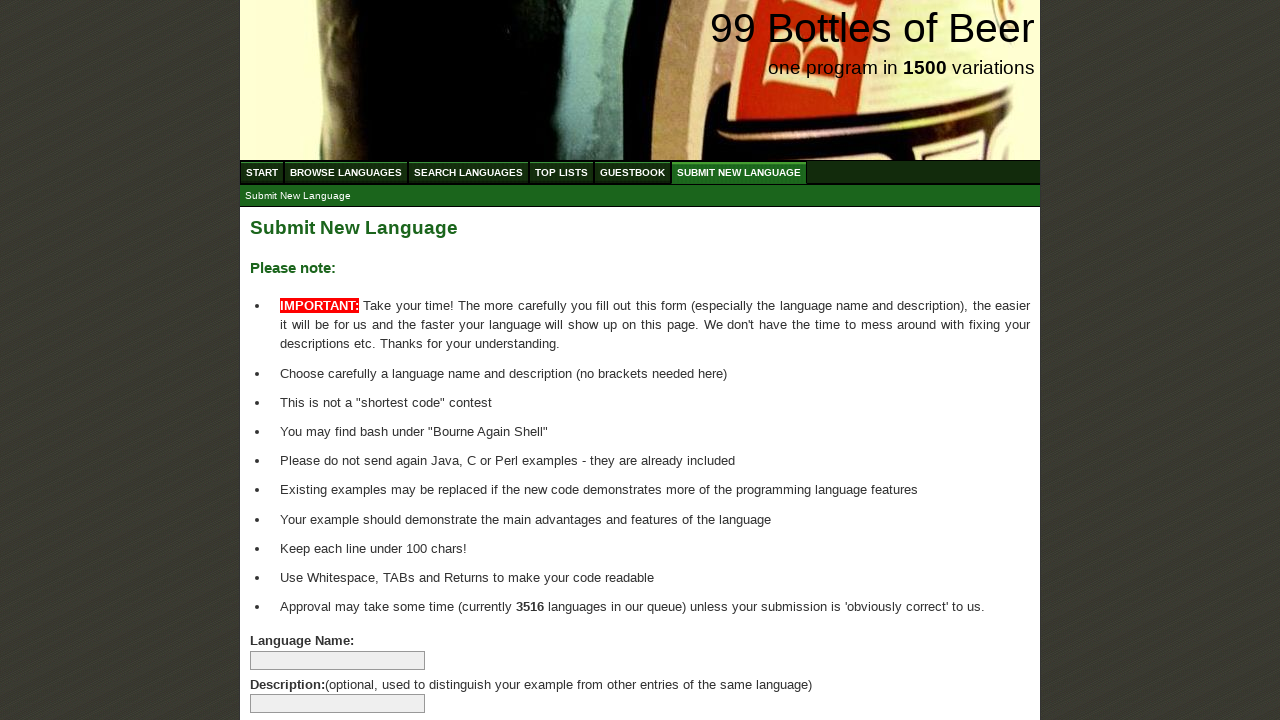

Verified submenu header text is 'Submit New Language'
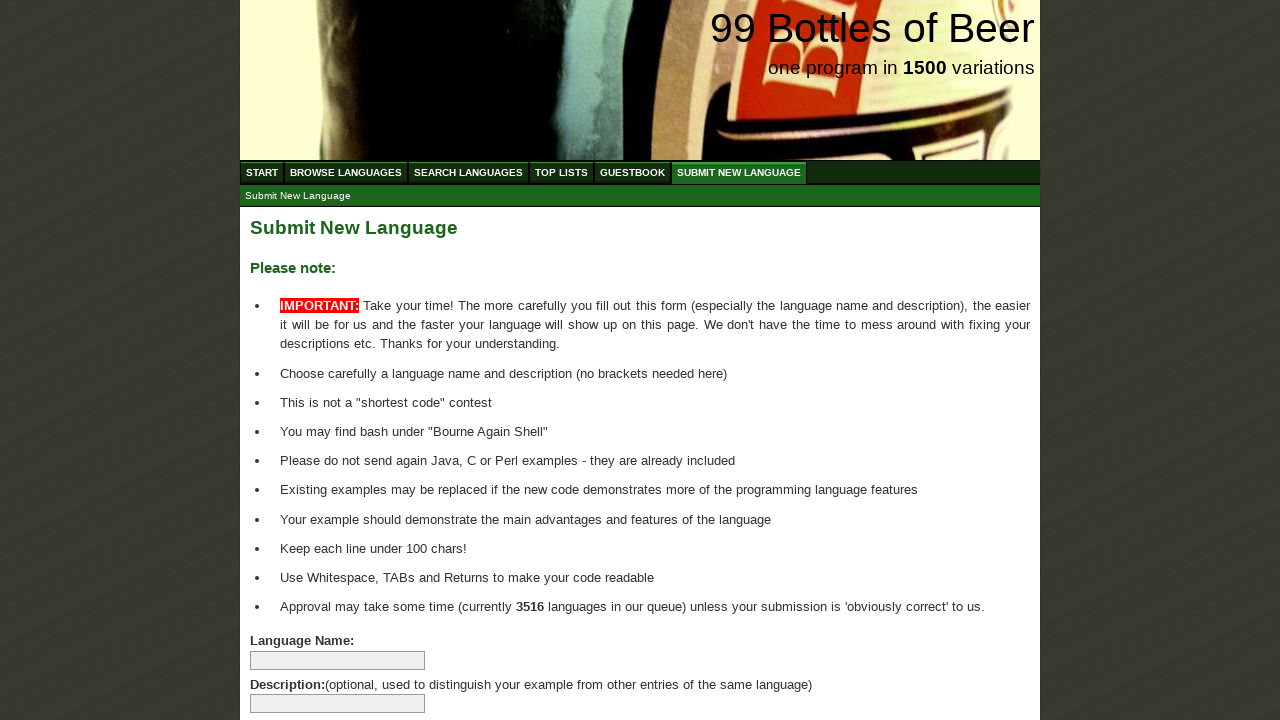

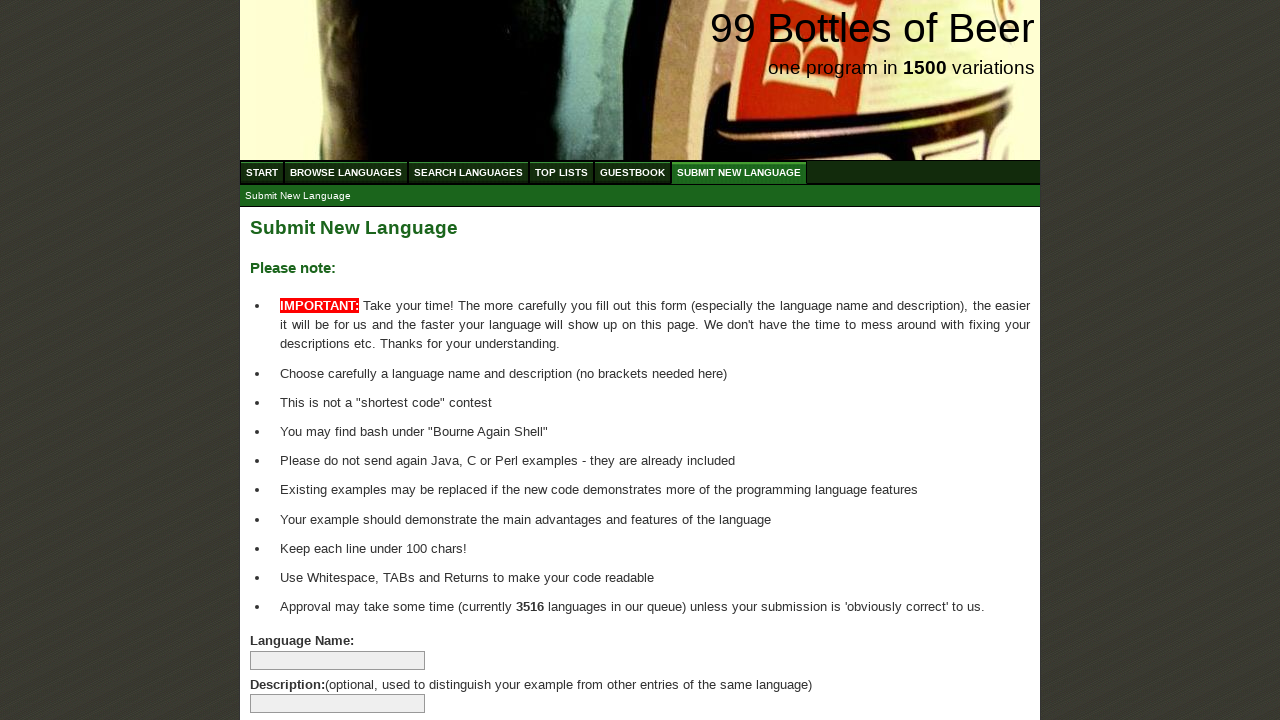